Tests getAttribute method by getting aria-label and value attributes from search input

Starting URL: https://webdriver.io

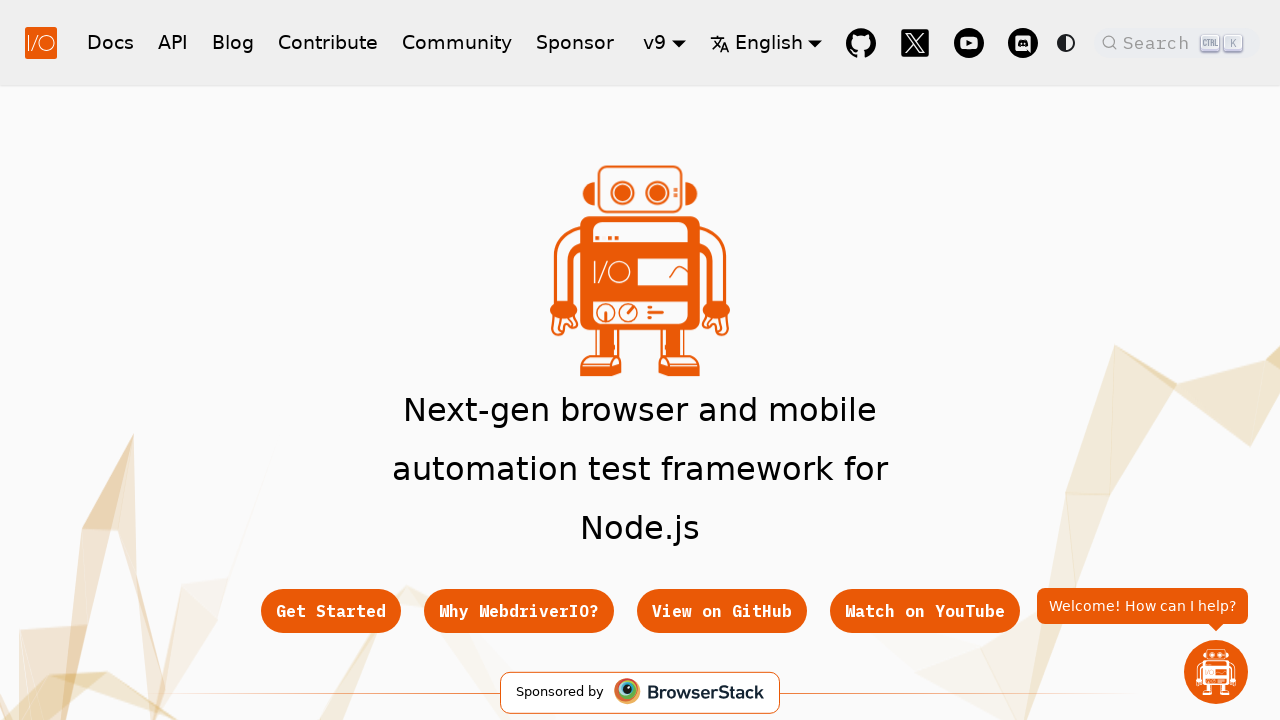

Clicked search button to open search dialog at (1177, 42) on .DocSearch.DocSearch-Button
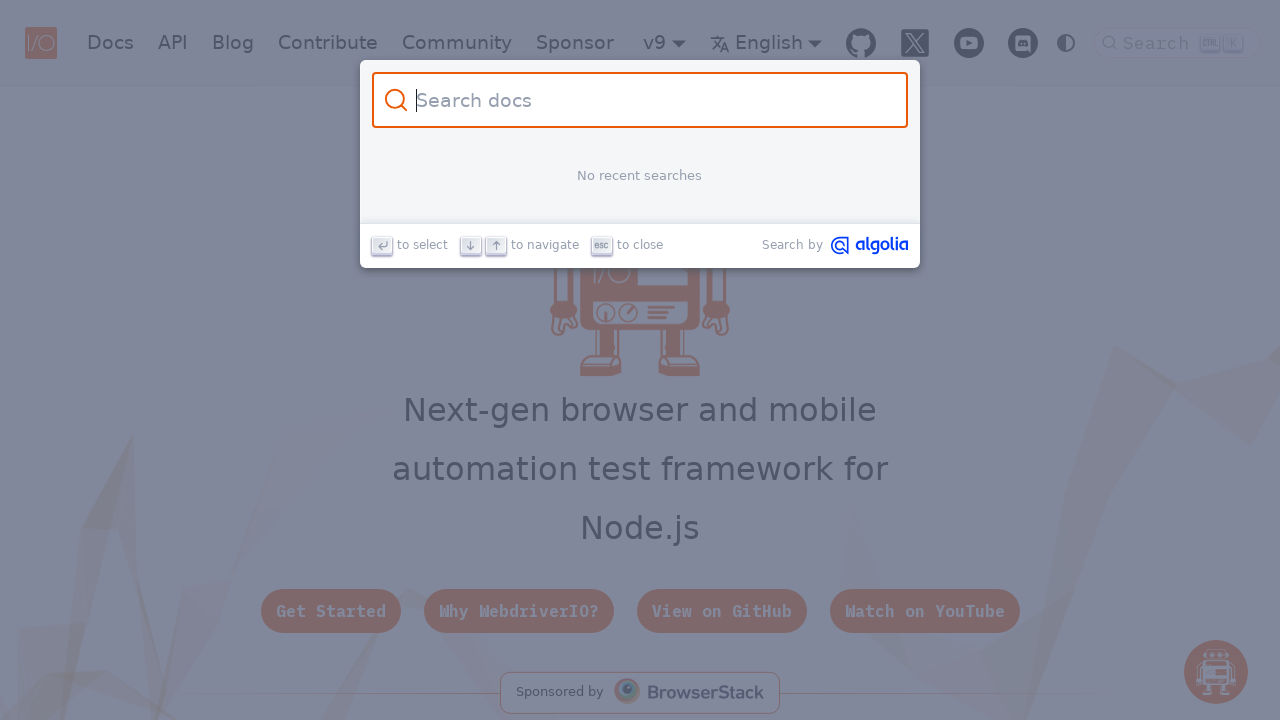

Retrieved aria-label attribute from search input: 'None'
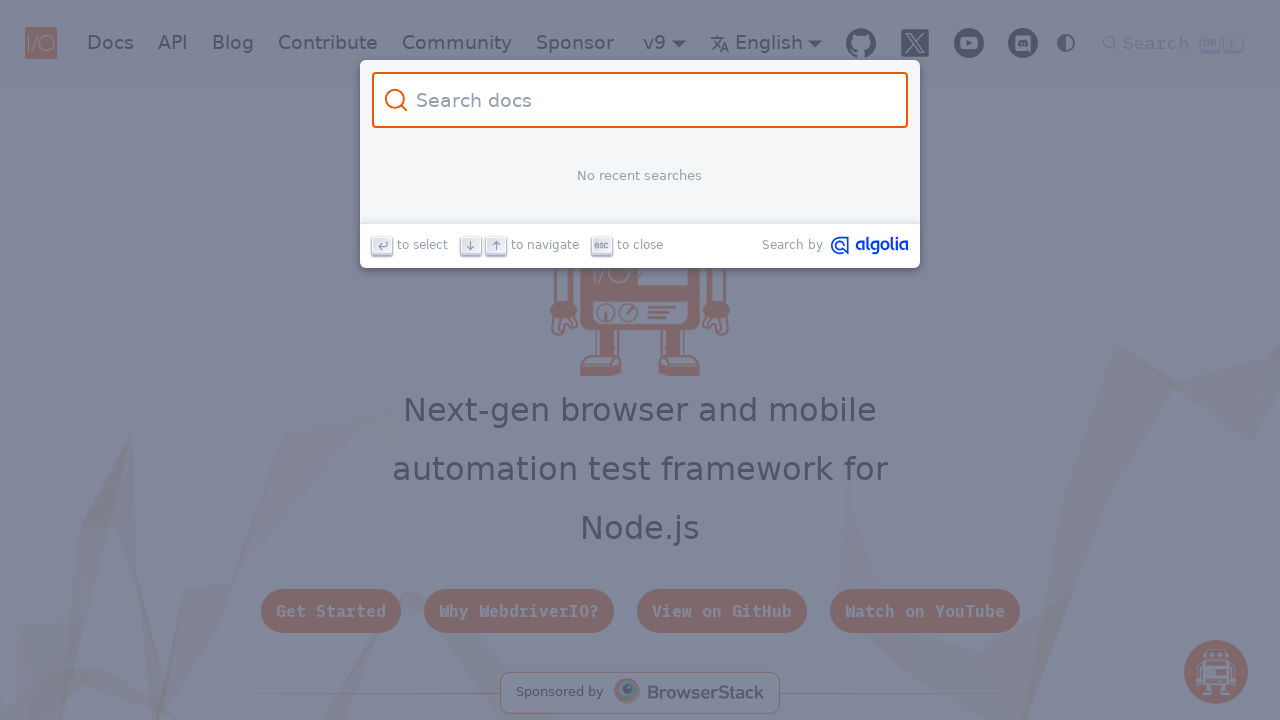

Waited 2000ms for page to stabilize
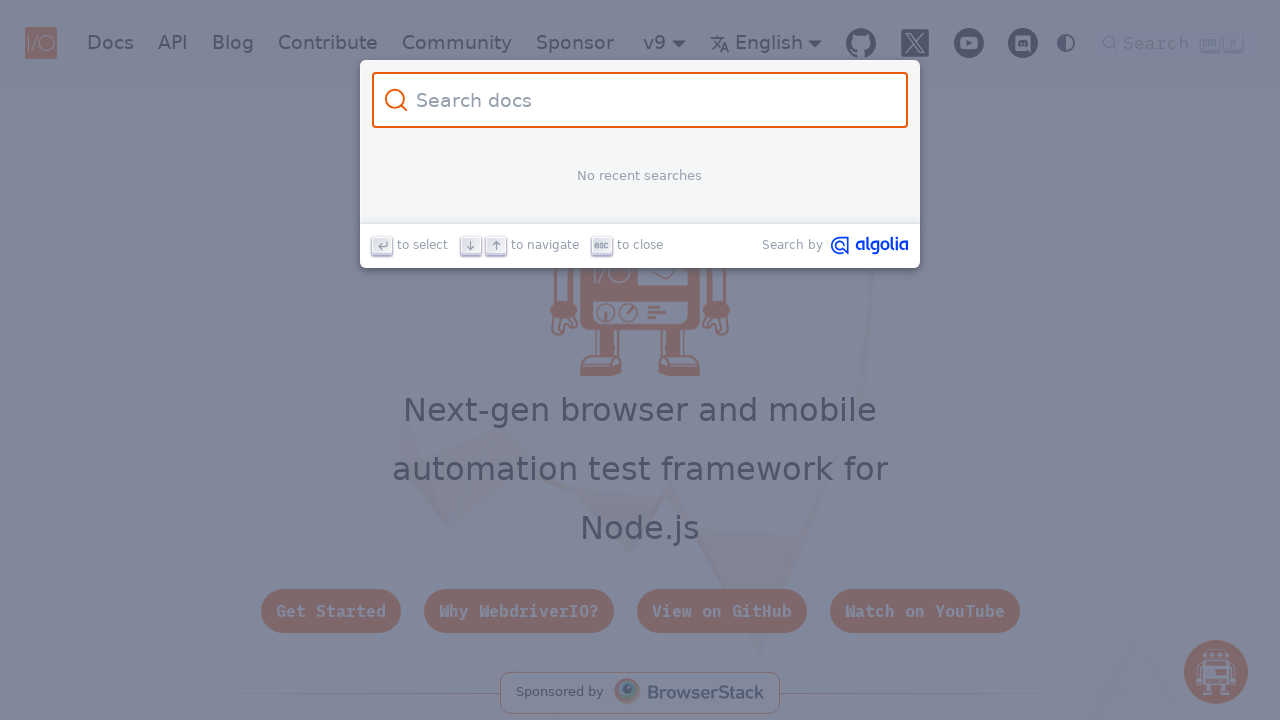

Filled search input with 'test123' on .DocSearch-Input
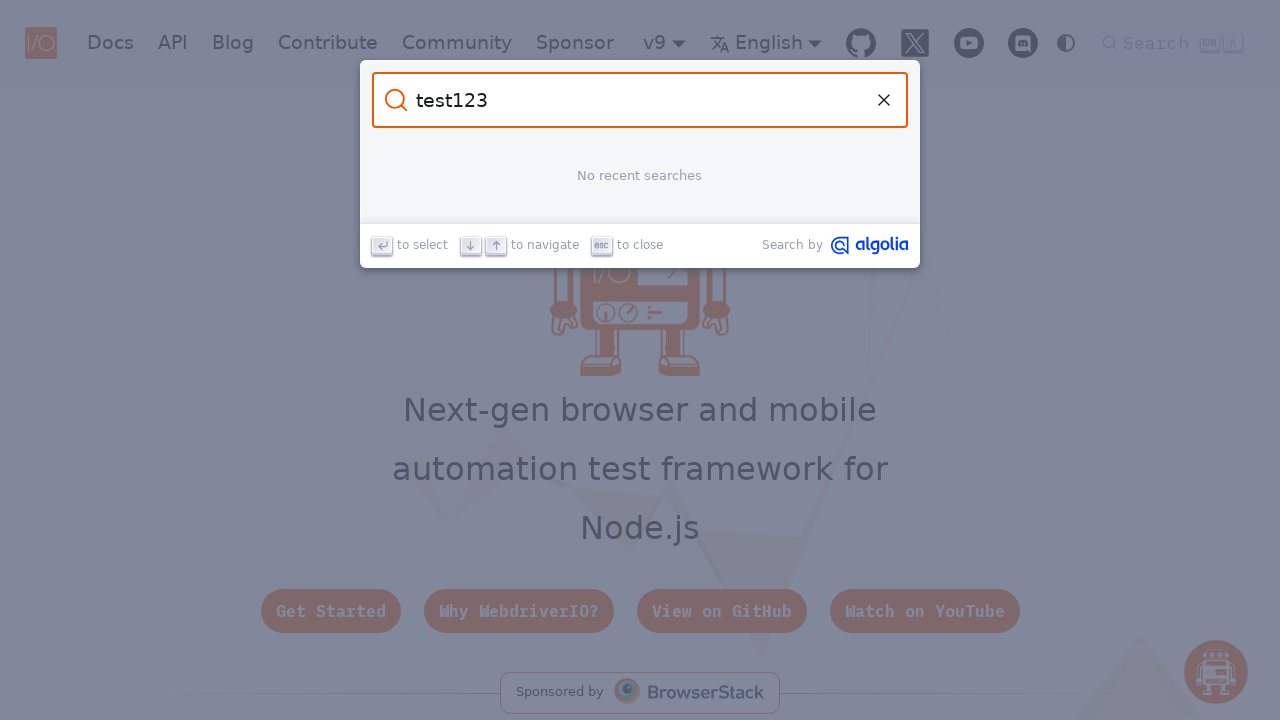

Retrieved value attribute from search input: 'test123'
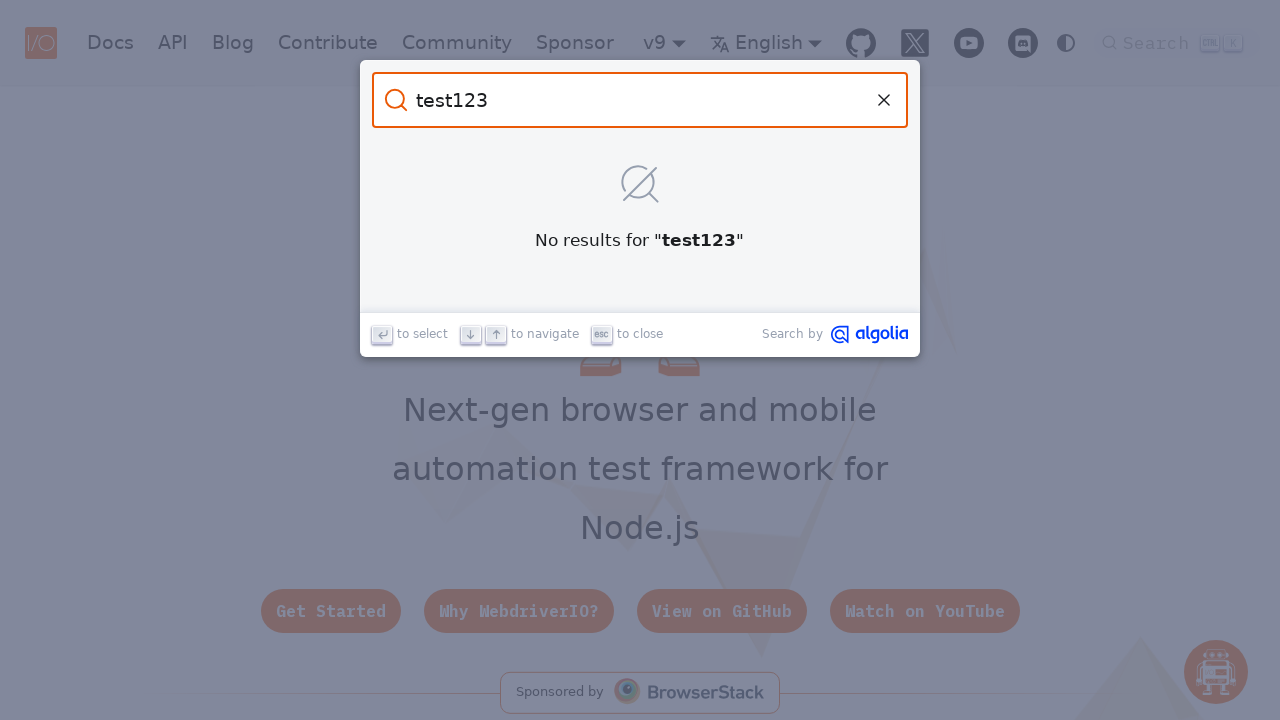

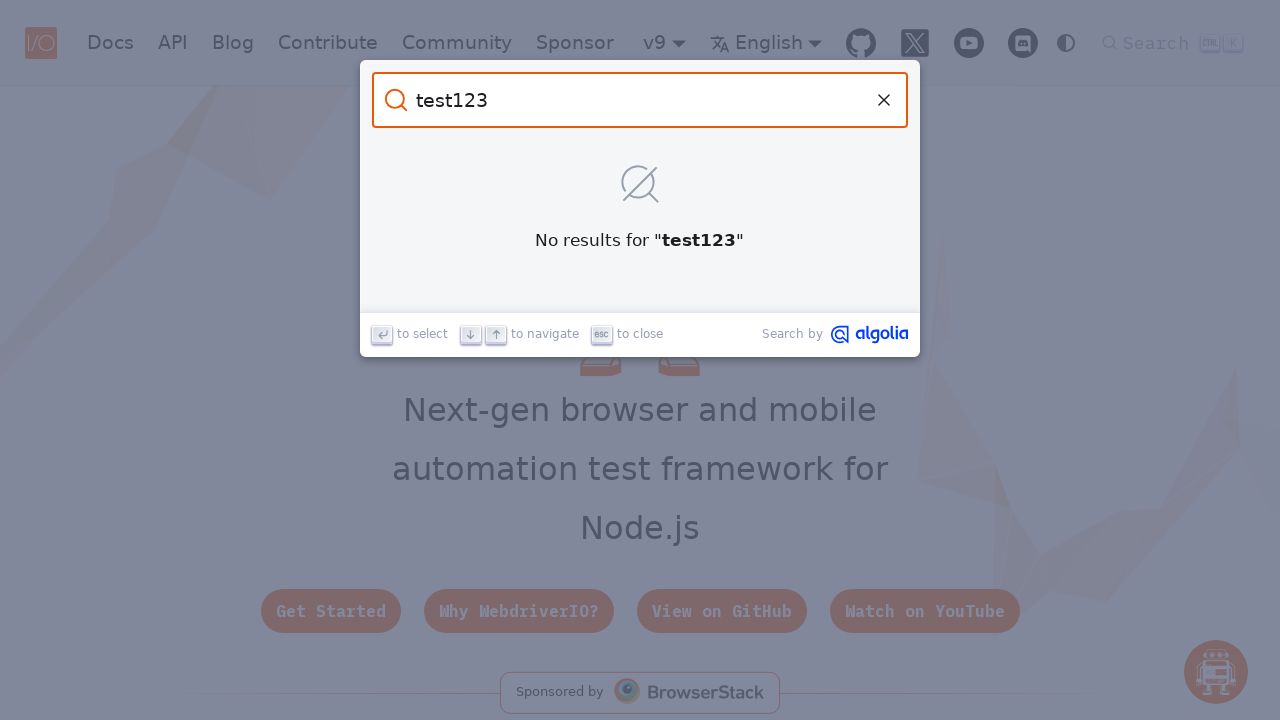